Tests hotel listing functionality by clicking on the hotel list button and verifying that hotels are displayed

Starting URL: http://hotel-v3.progmasters.hu/

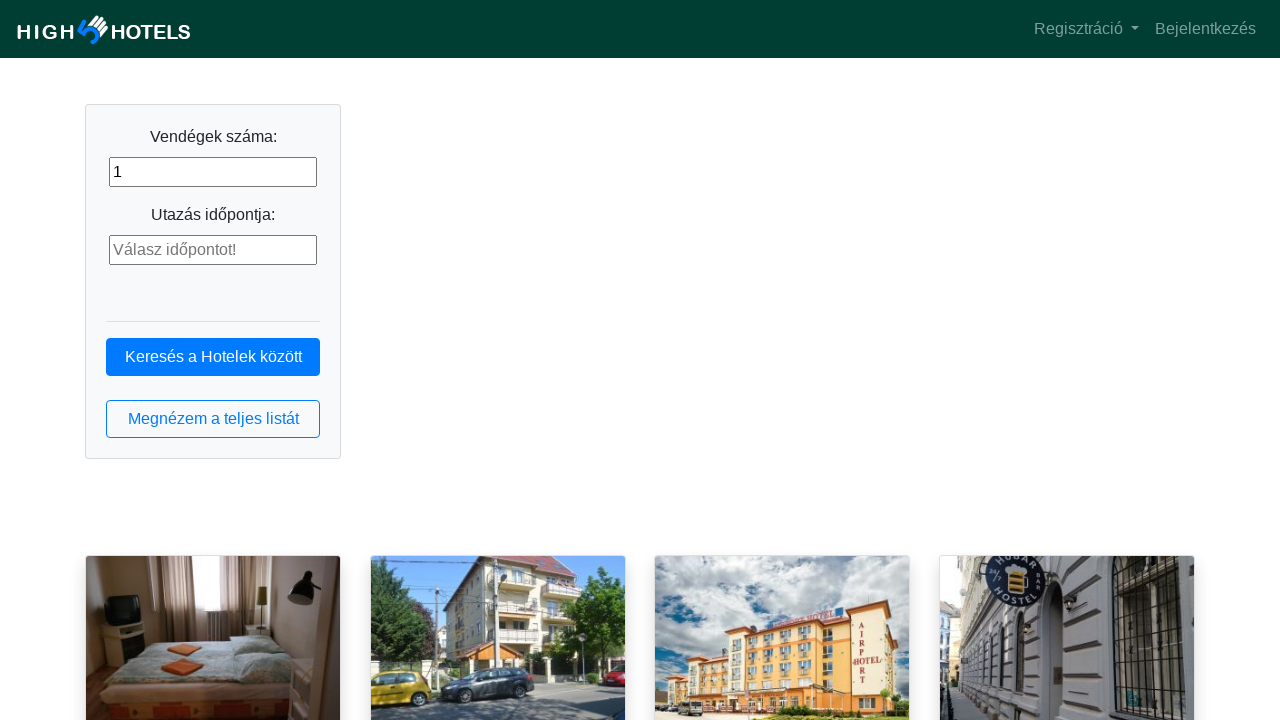

Clicked the hotel list button at (213, 419) on button.btn.btn-outline-primary.btn-block
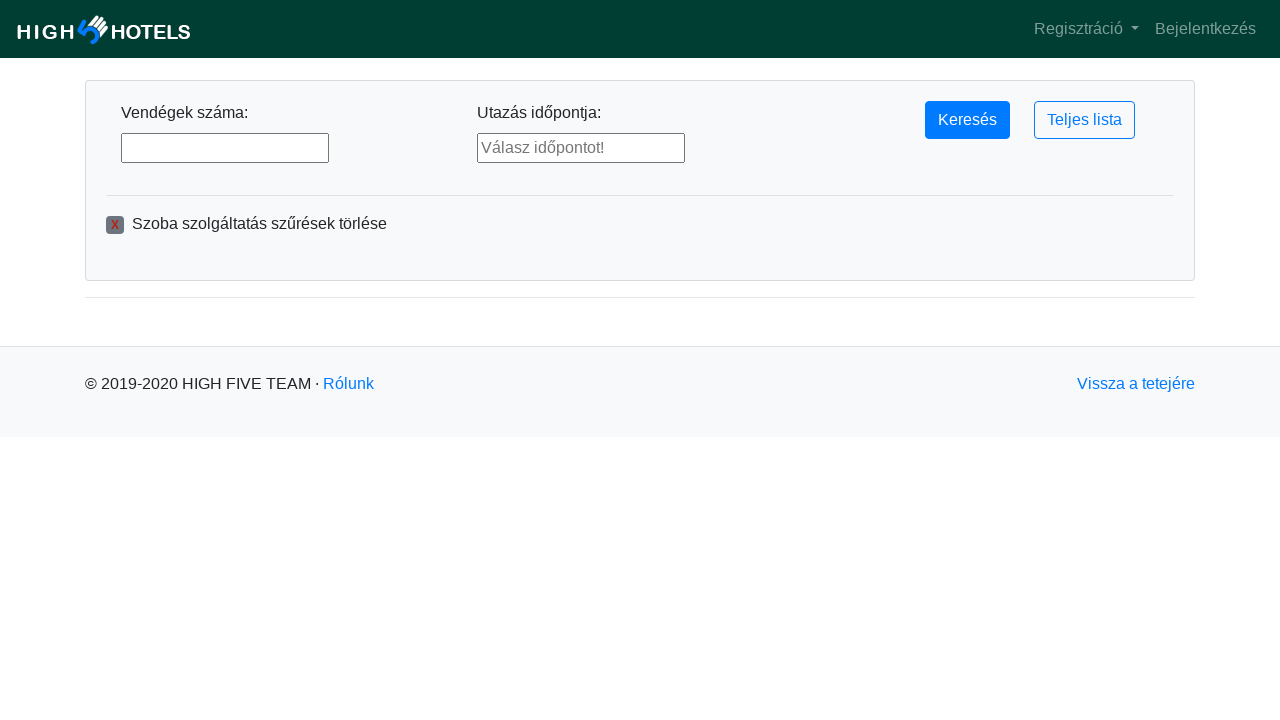

Hotel list loaded and hotel elements appeared
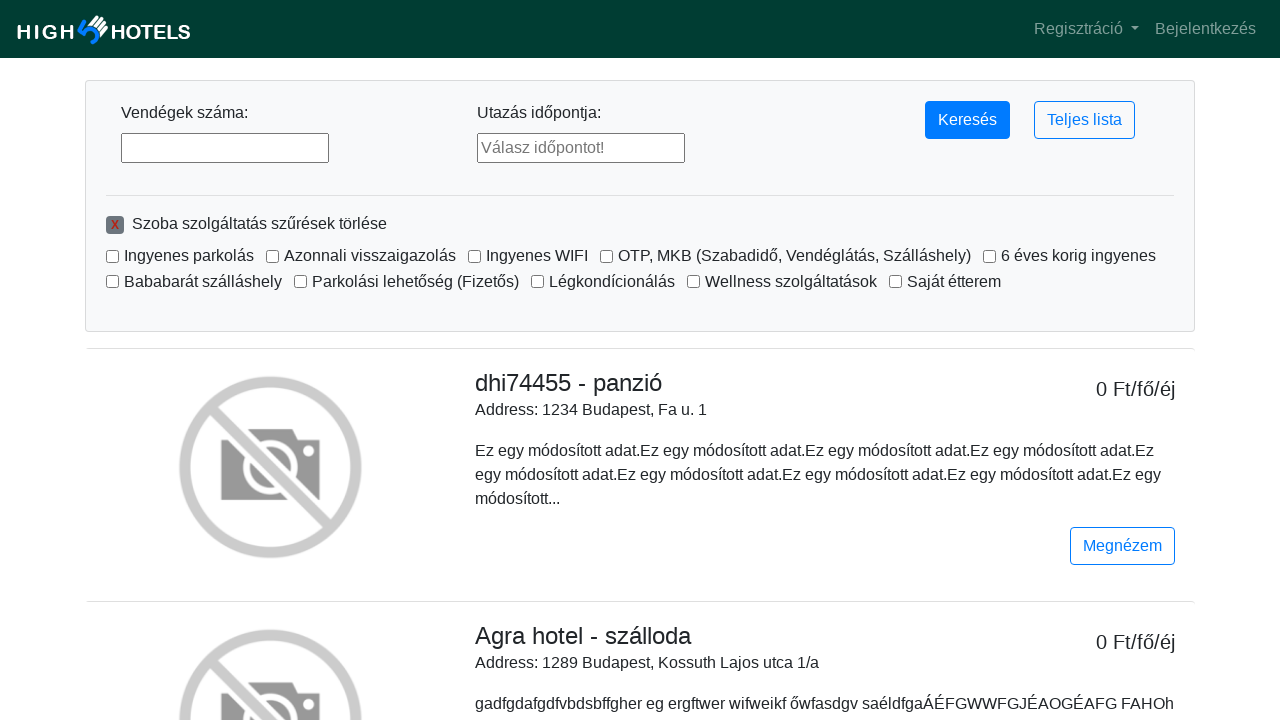

Located hotel list elements
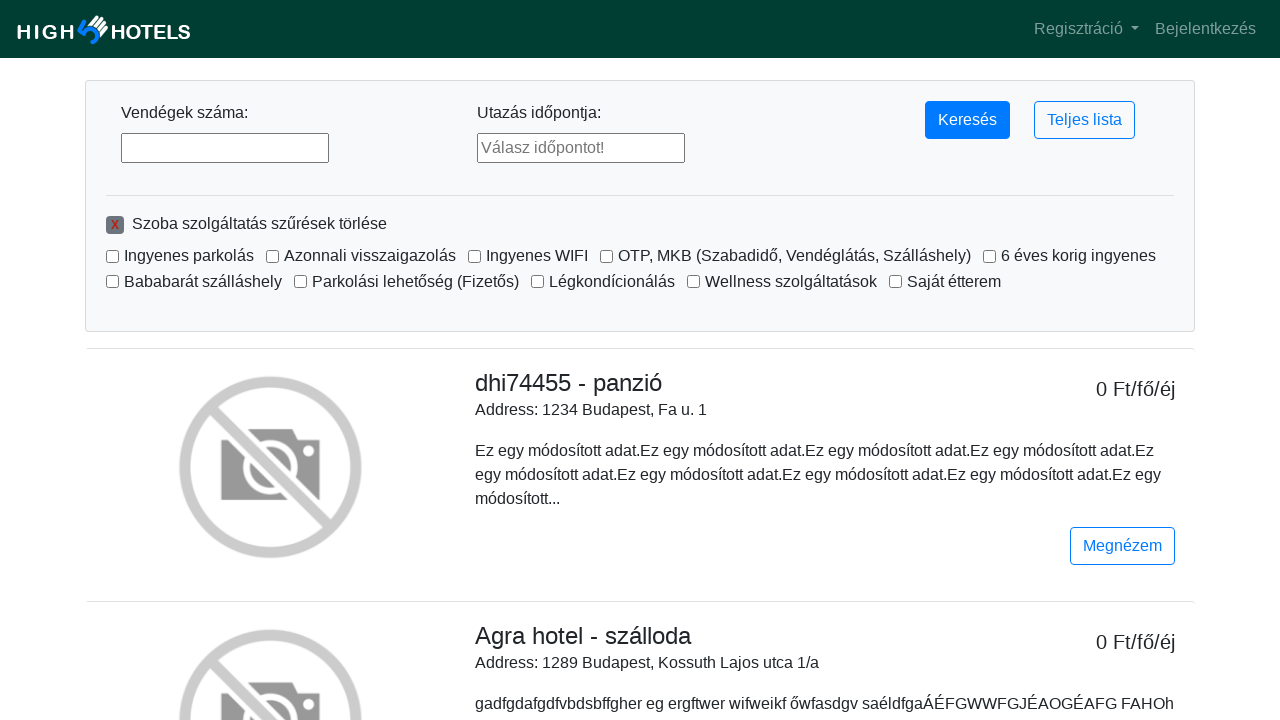

First hotel element is ready and visible
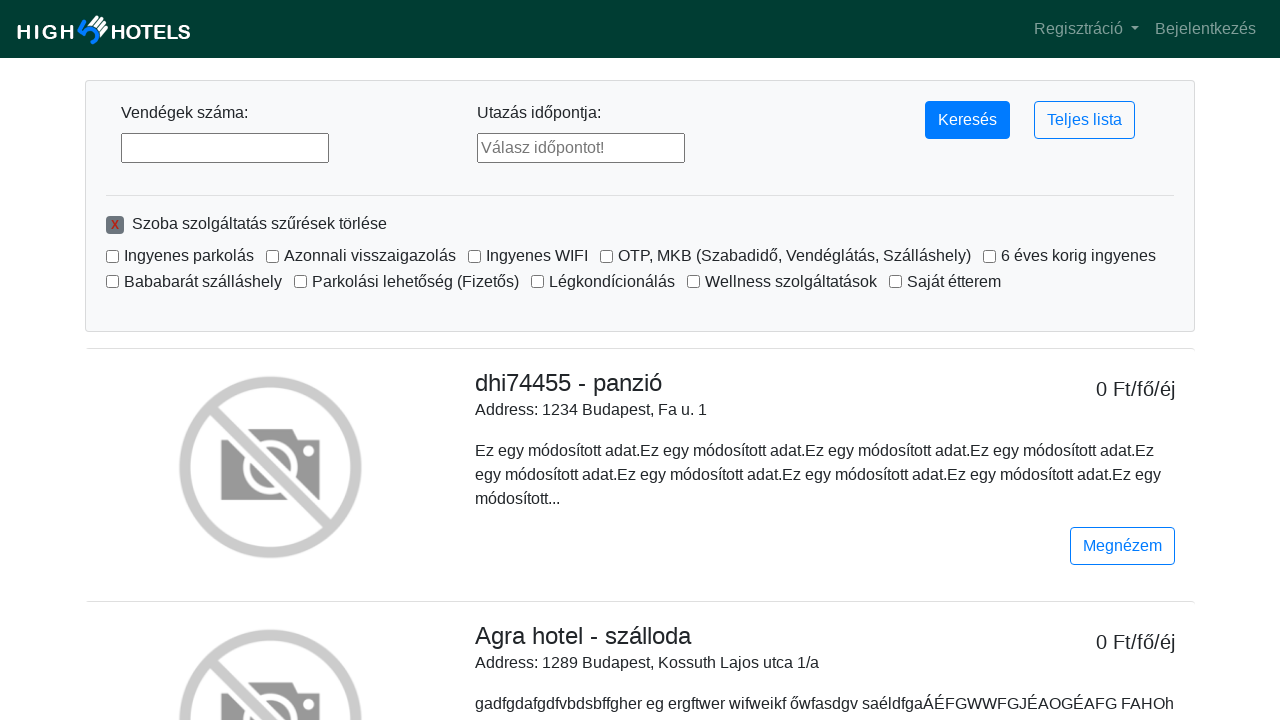

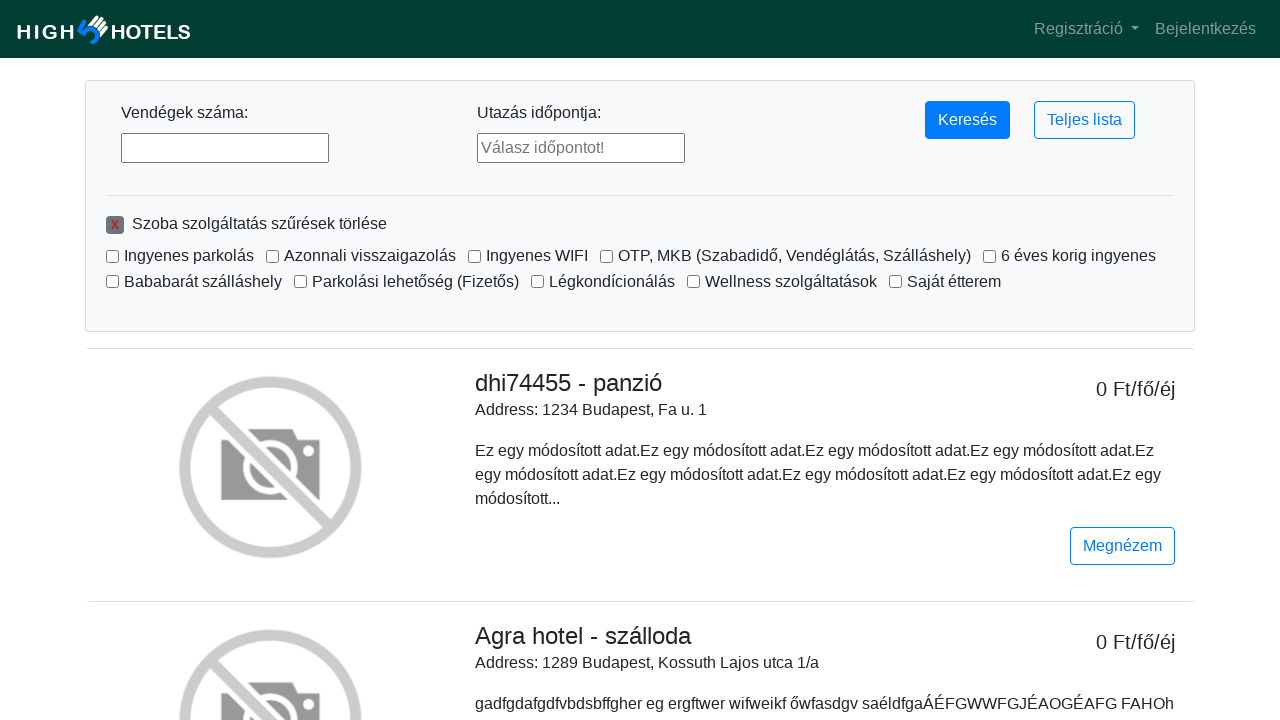